Tests keyboard actions including typing text and using shift+arrow keys to select and delete text.

Starting URL: https://techglobal-training.com/frontend

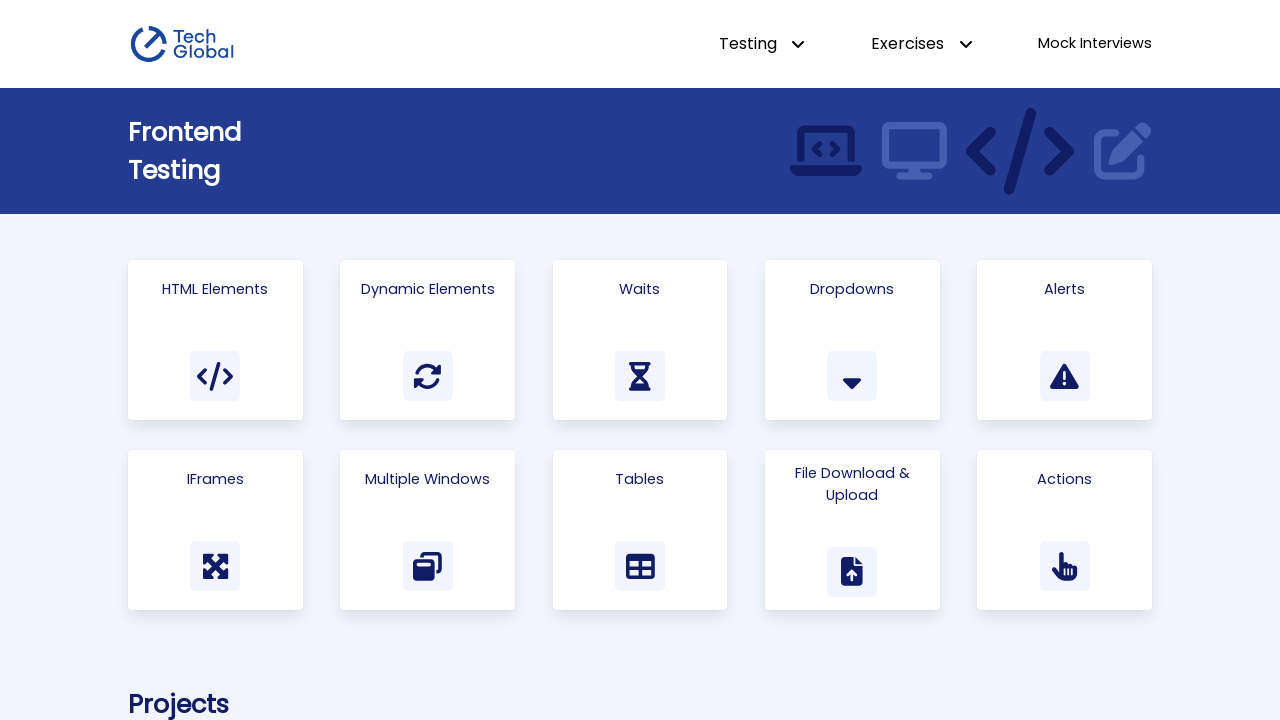

Clicked on the Actions card/link at (1065, 530) on a:has-text("Actions")
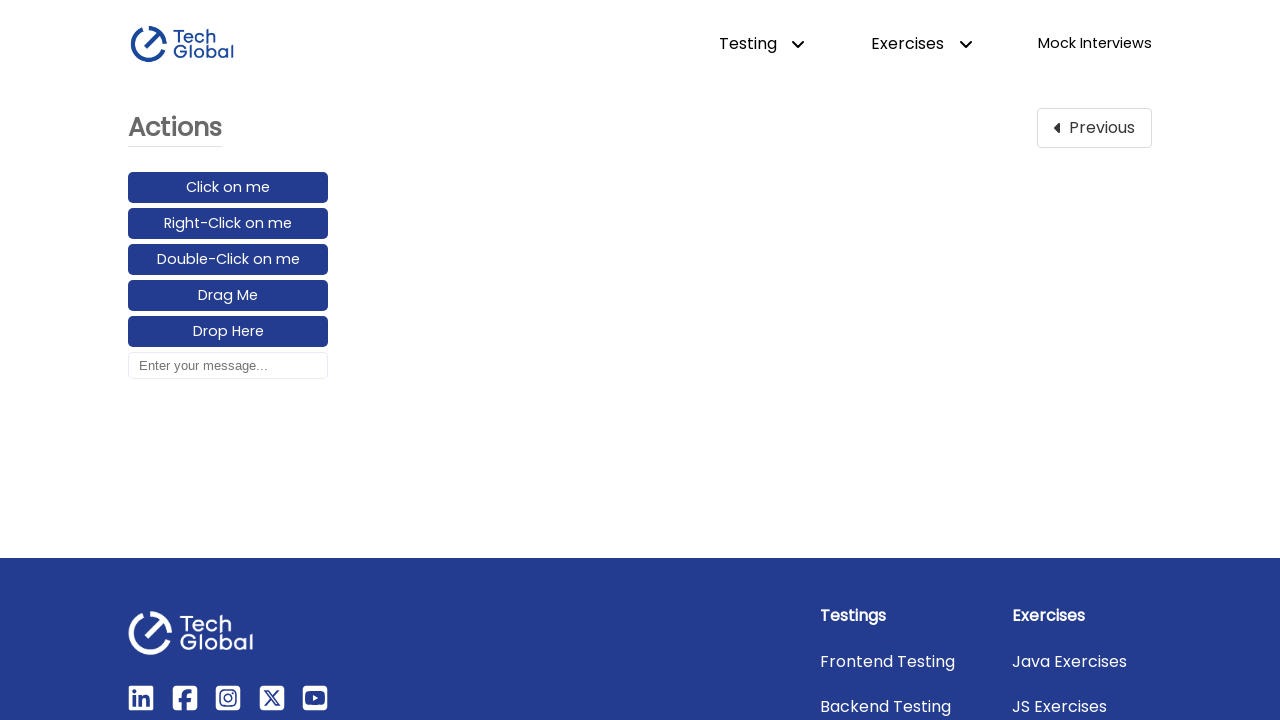

Focused on the input box on #input_box
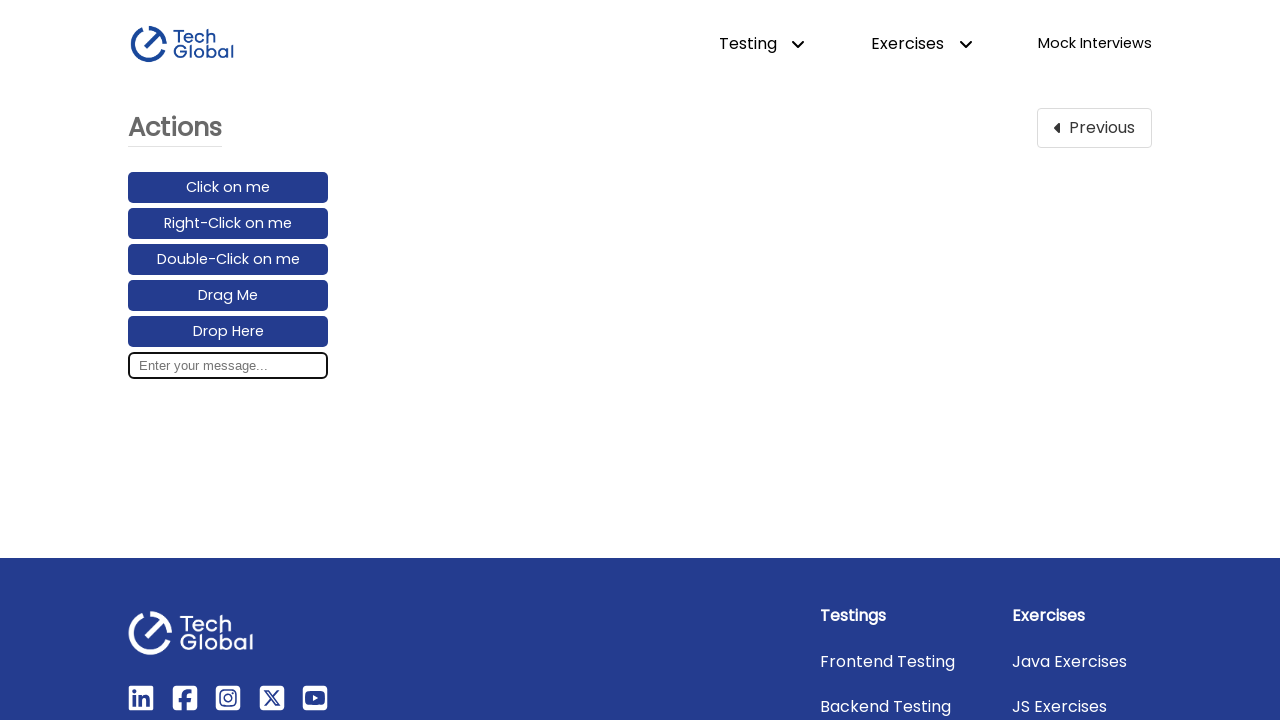

Typed 'Hello World!' into the input box
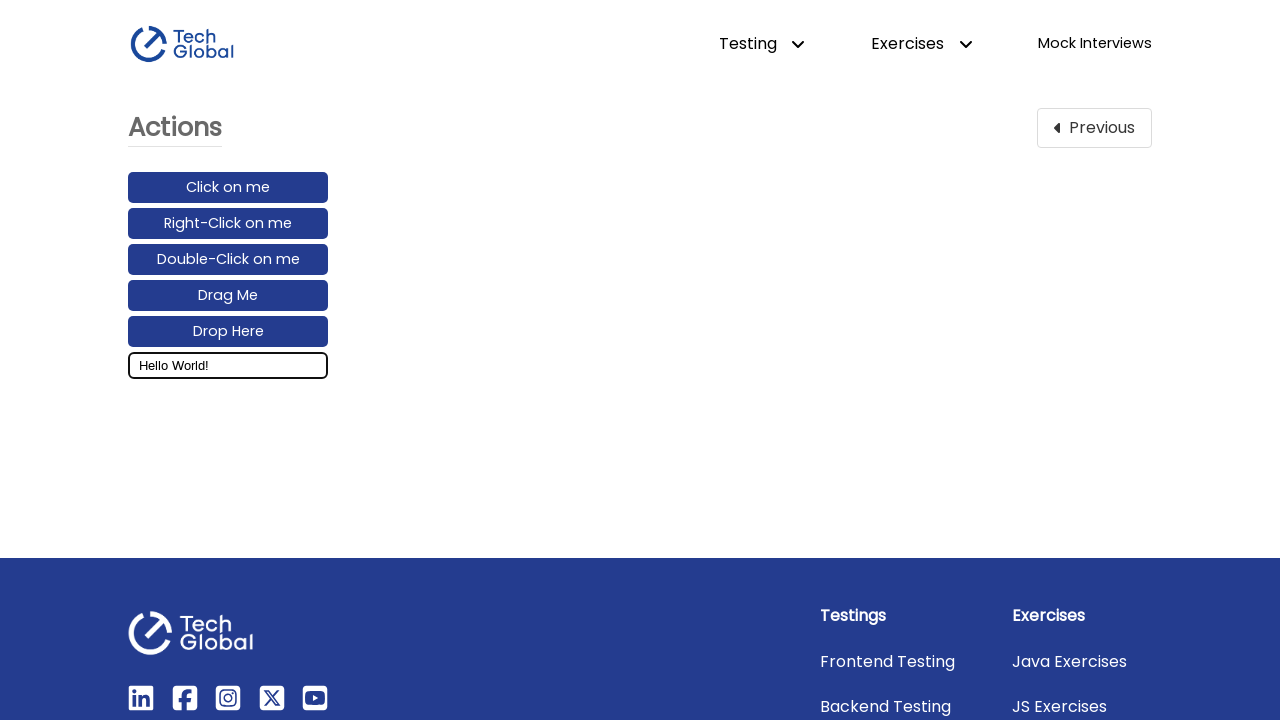

Pressed ArrowLeft to move cursor one position left
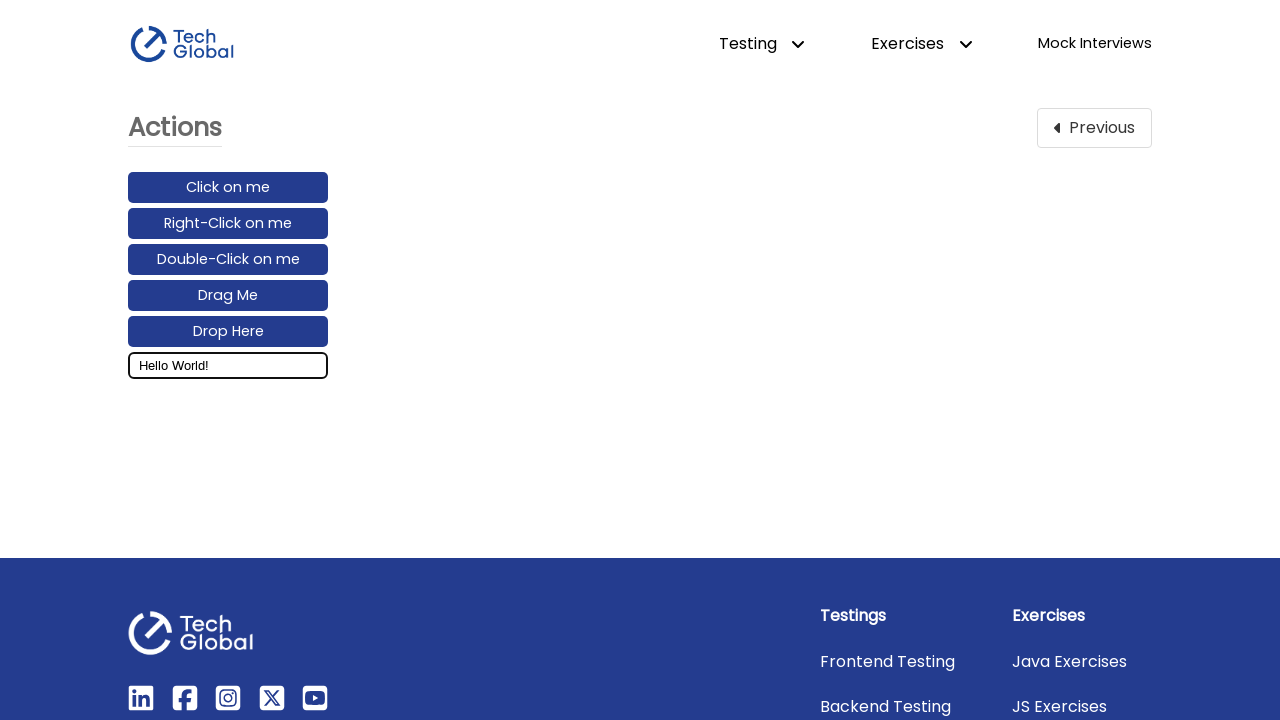

Pressed Shift down to begin text selection
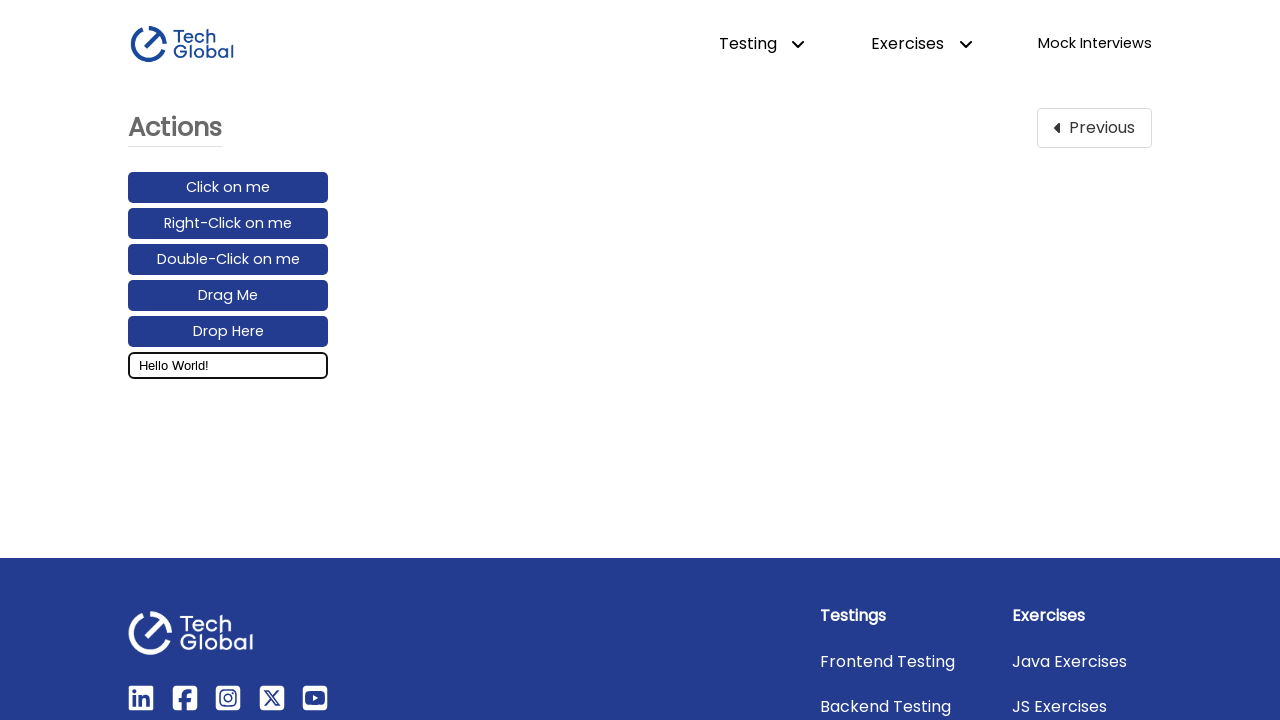

Pressed ArrowLeft while holding Shift to select text (iteration 1/5)
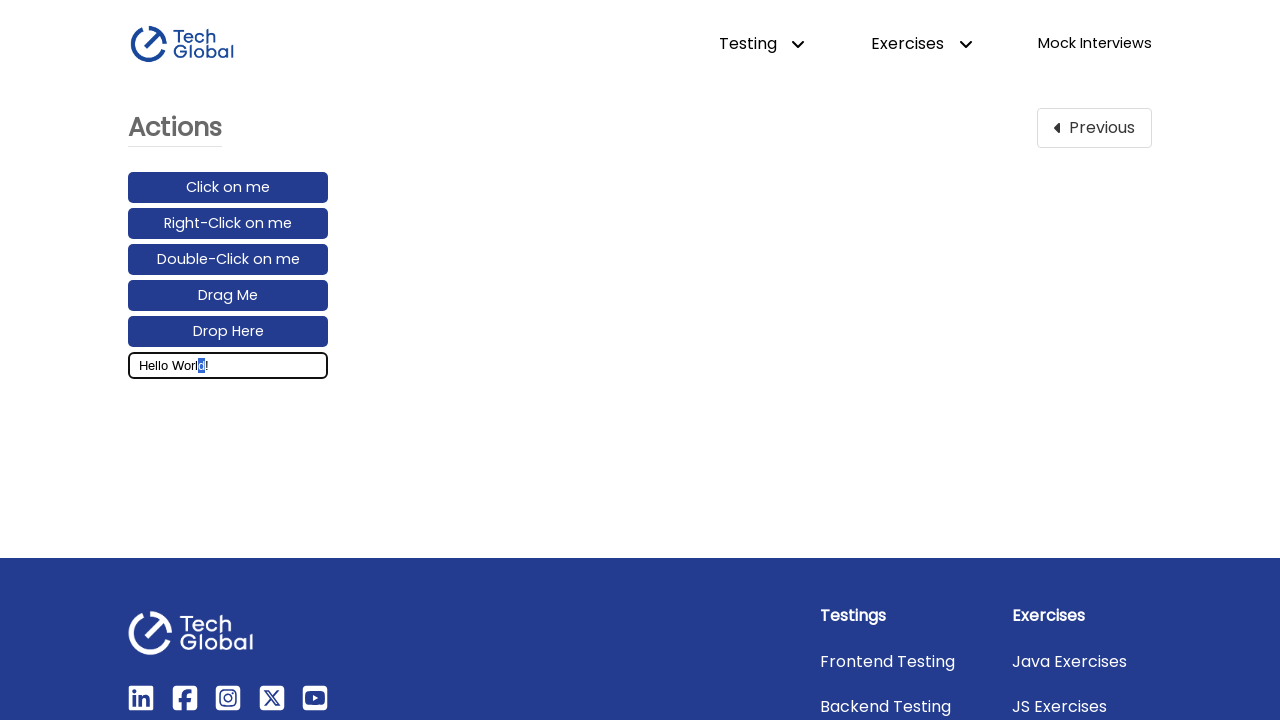

Pressed ArrowLeft while holding Shift to select text (iteration 2/5)
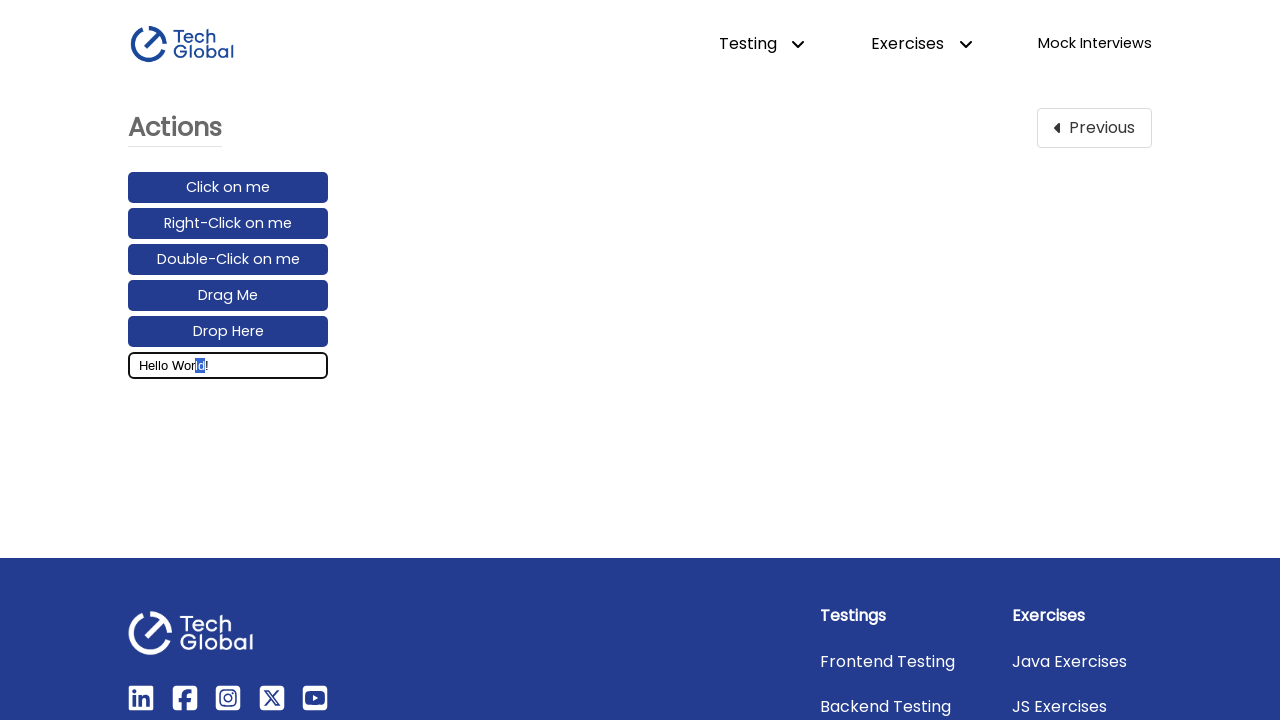

Pressed ArrowLeft while holding Shift to select text (iteration 3/5)
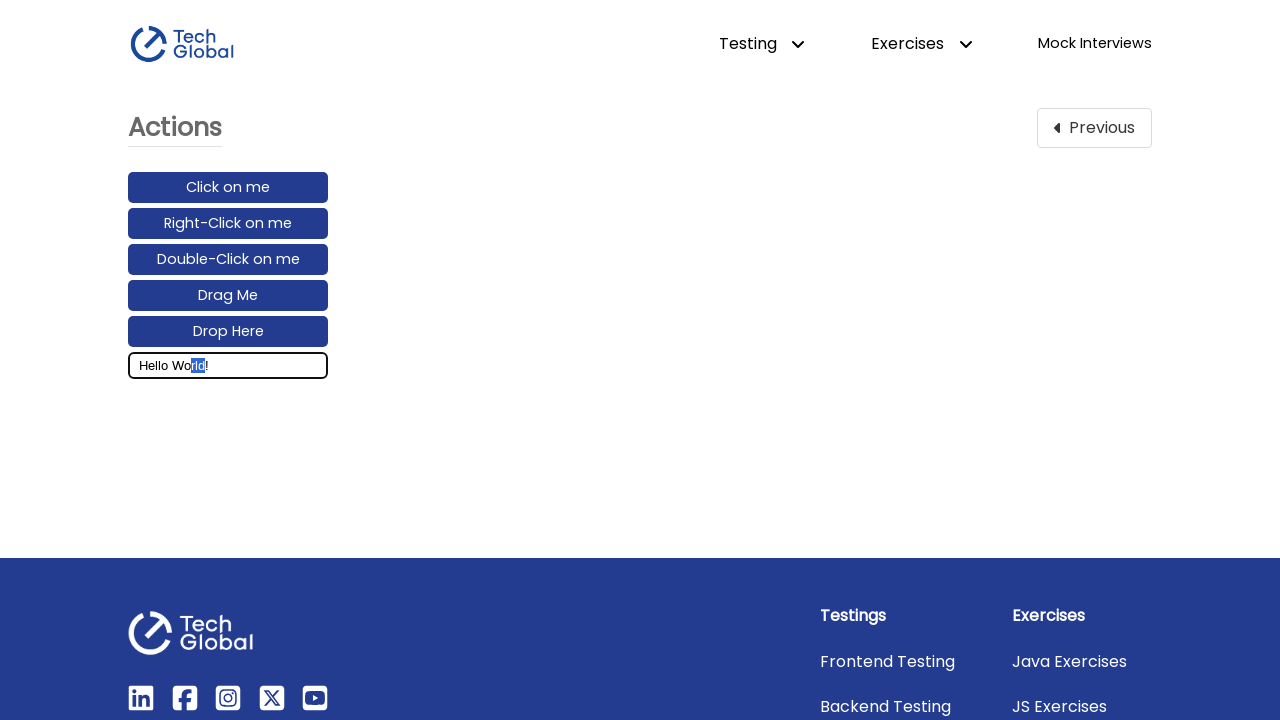

Pressed ArrowLeft while holding Shift to select text (iteration 4/5)
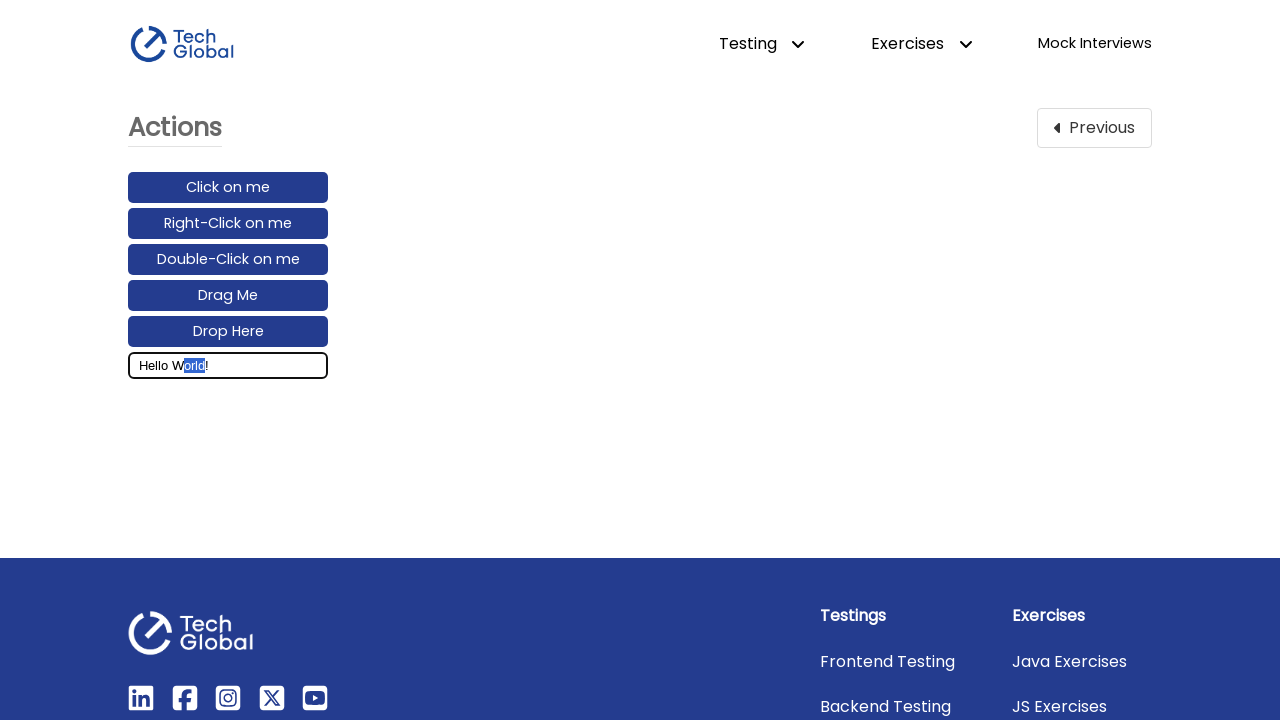

Pressed ArrowLeft while holding Shift to select text (iteration 5/5)
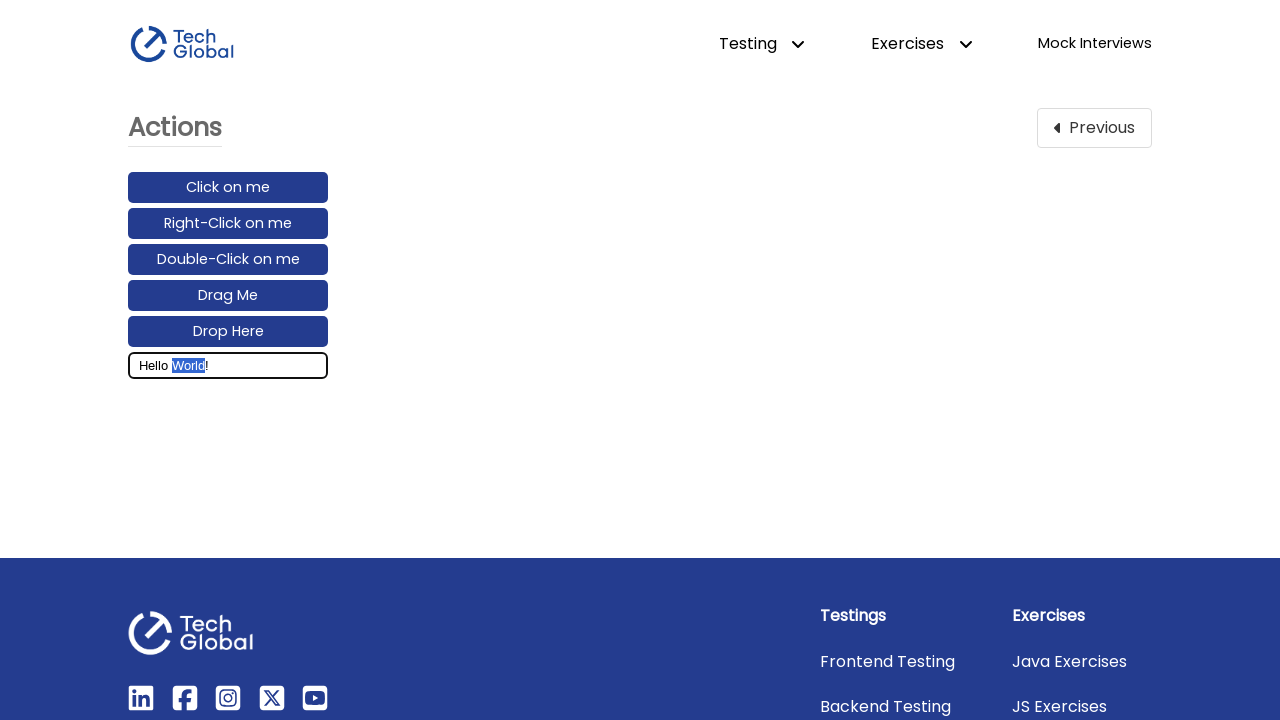

Released Shift to complete text selection
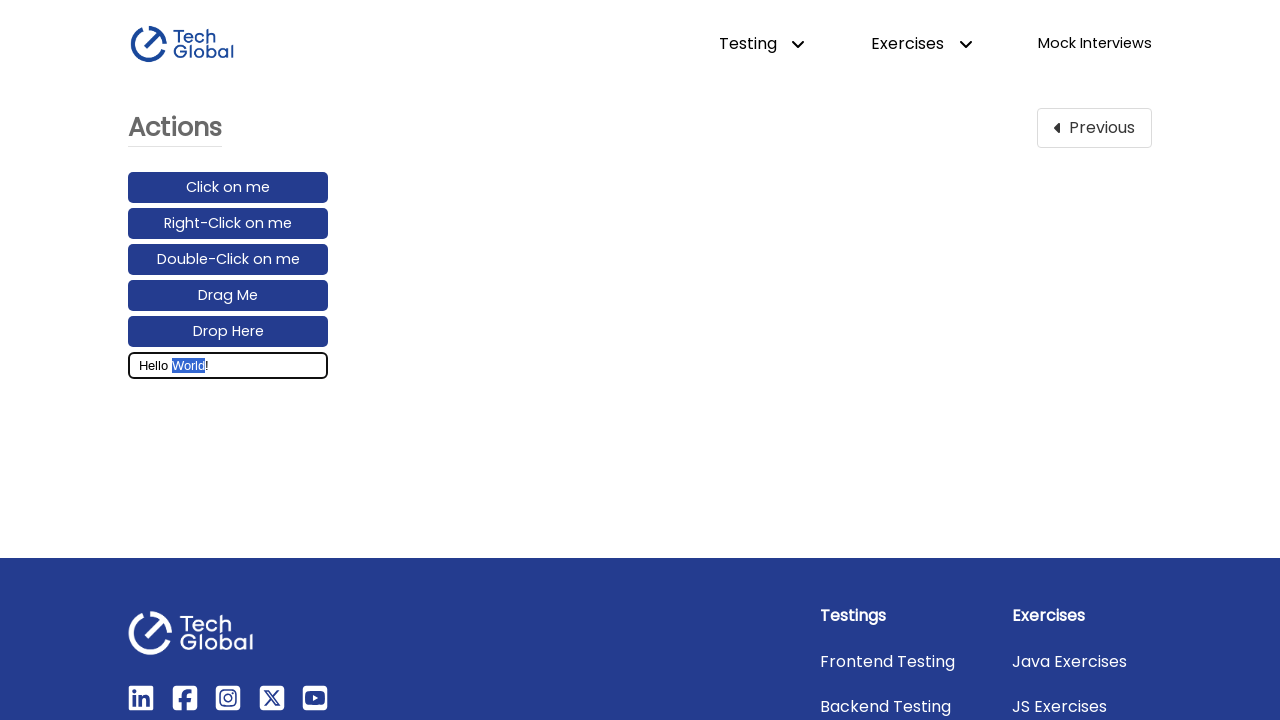

Pressed Backspace to delete the selected 'World' text
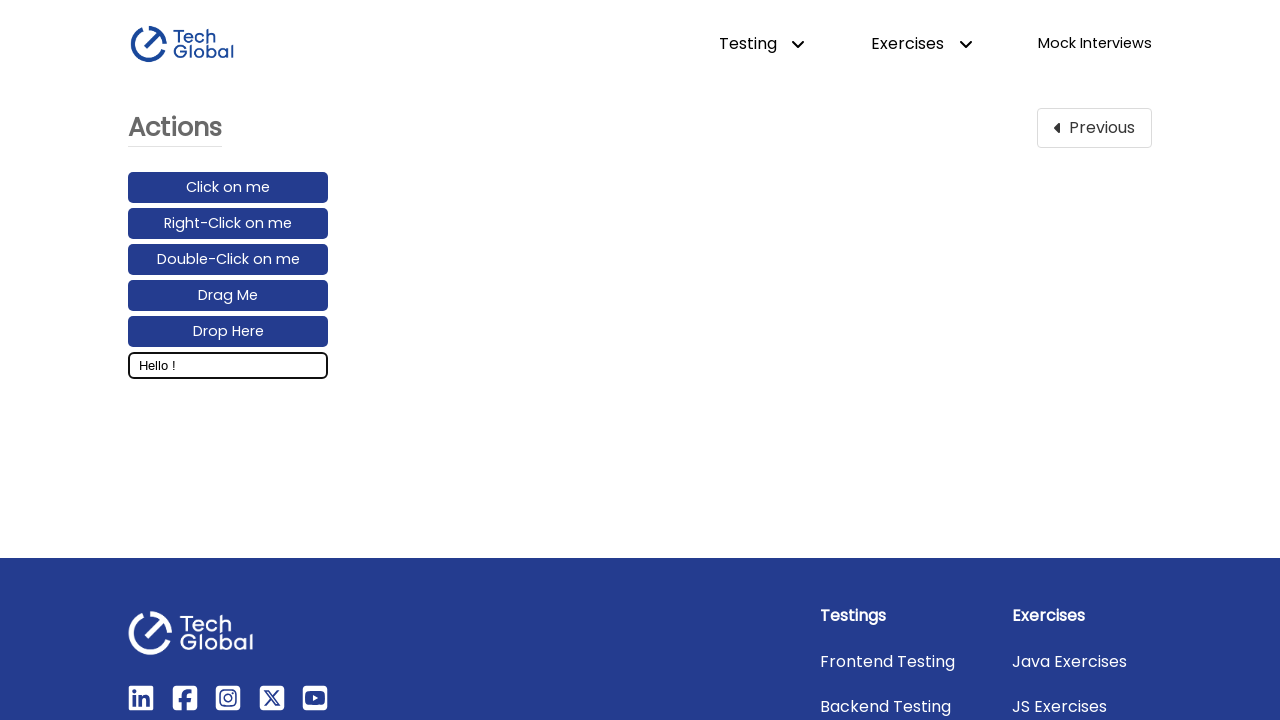

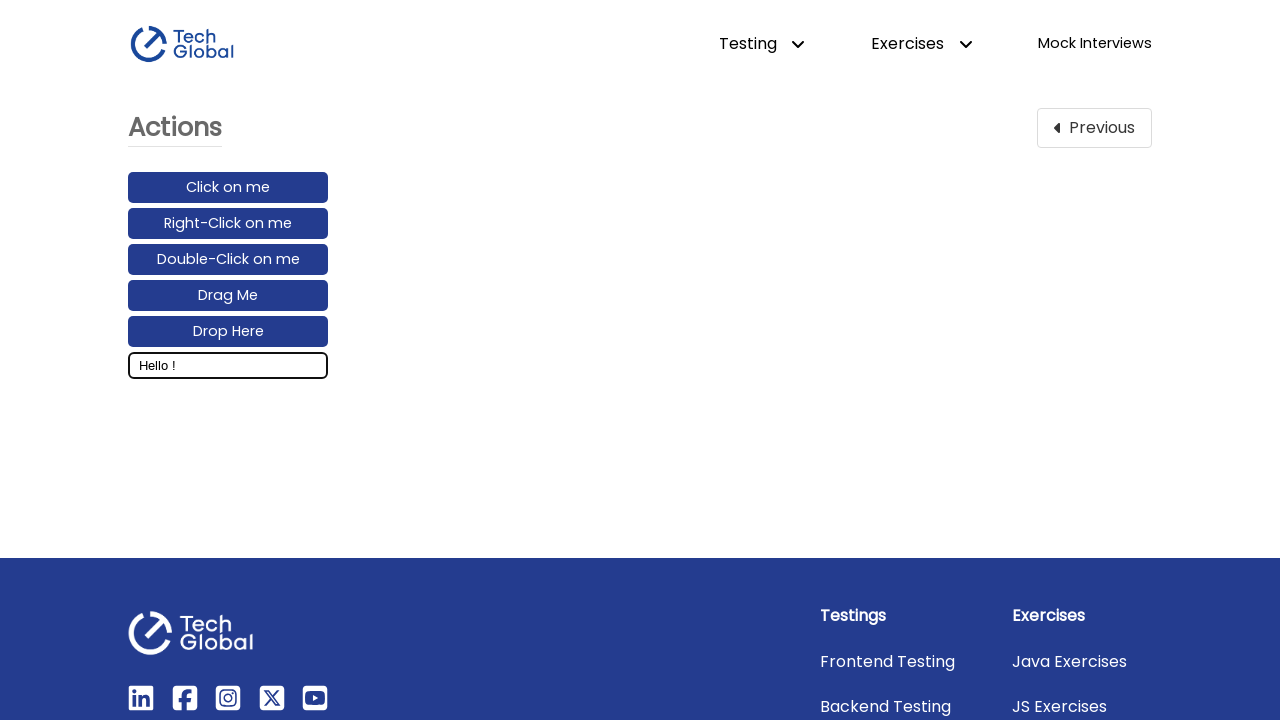